Tests the contact form functionality by navigating to the Contact Us page, filling in name, email, and message fields, then submitting the form.

Starting URL: https://shopdemo-alex-hot.koyeb.app/

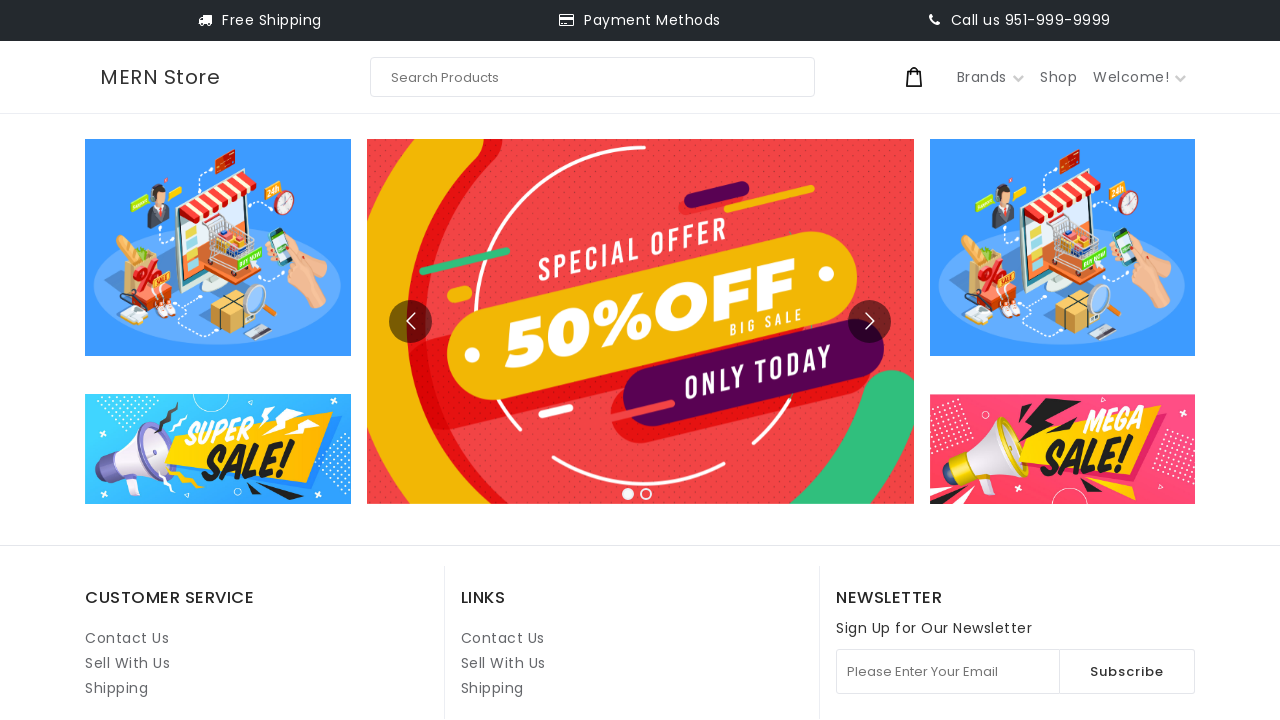

Clicked on Contact Us link at (503, 638) on internal:role=link[name="Contact Us"i] >> nth=1
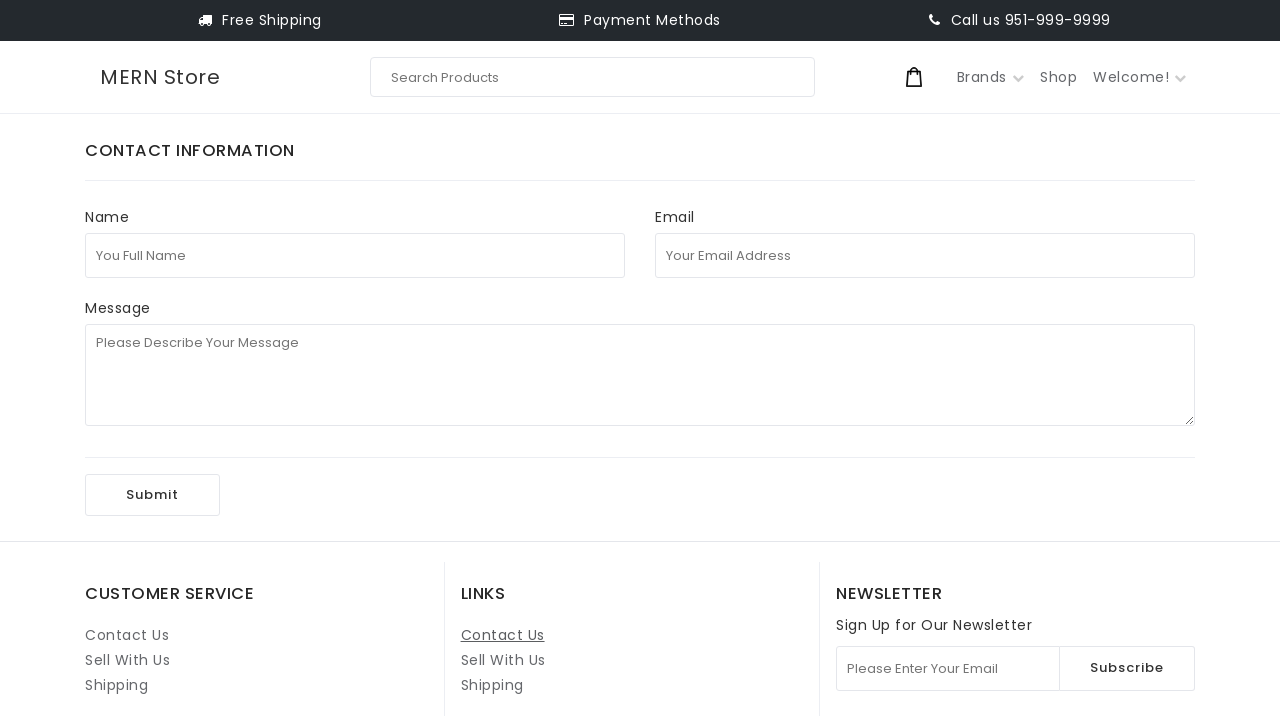

Clicked on full name field at (355, 255) on internal:attr=[placeholder="You Full Name"i]
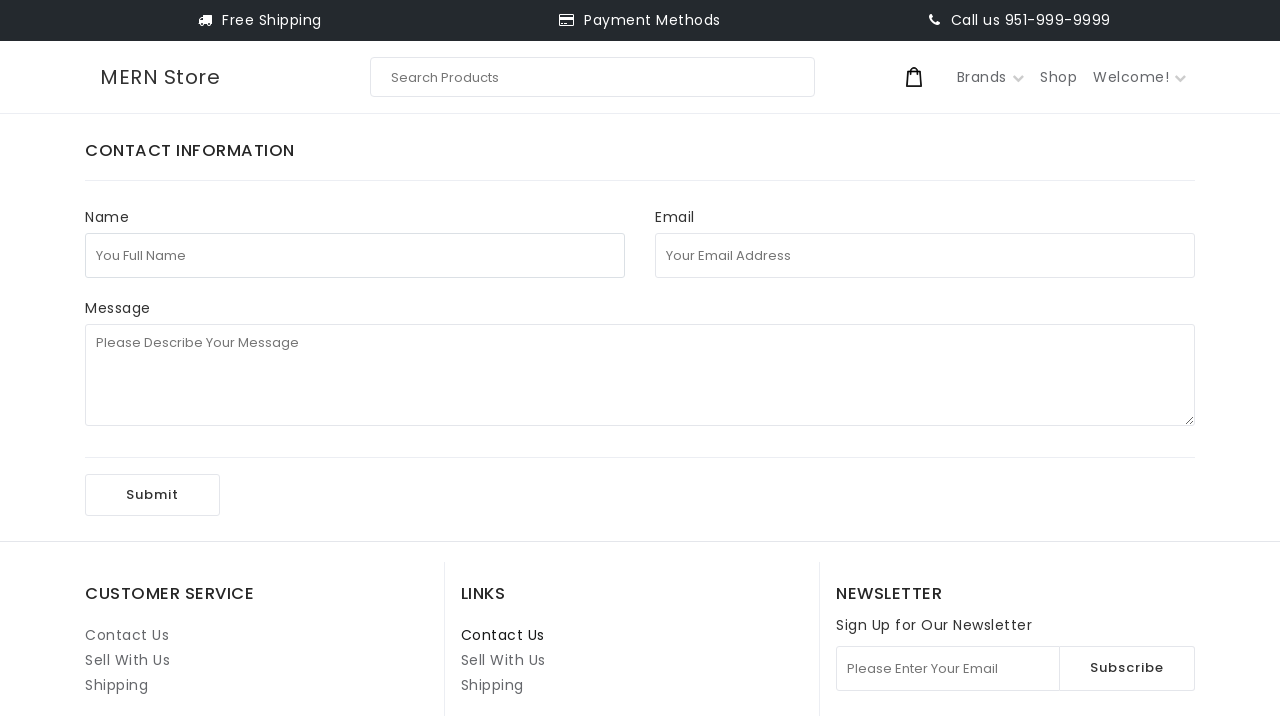

Filled full name field with 'test123' on internal:attr=[placeholder="You Full Name"i]
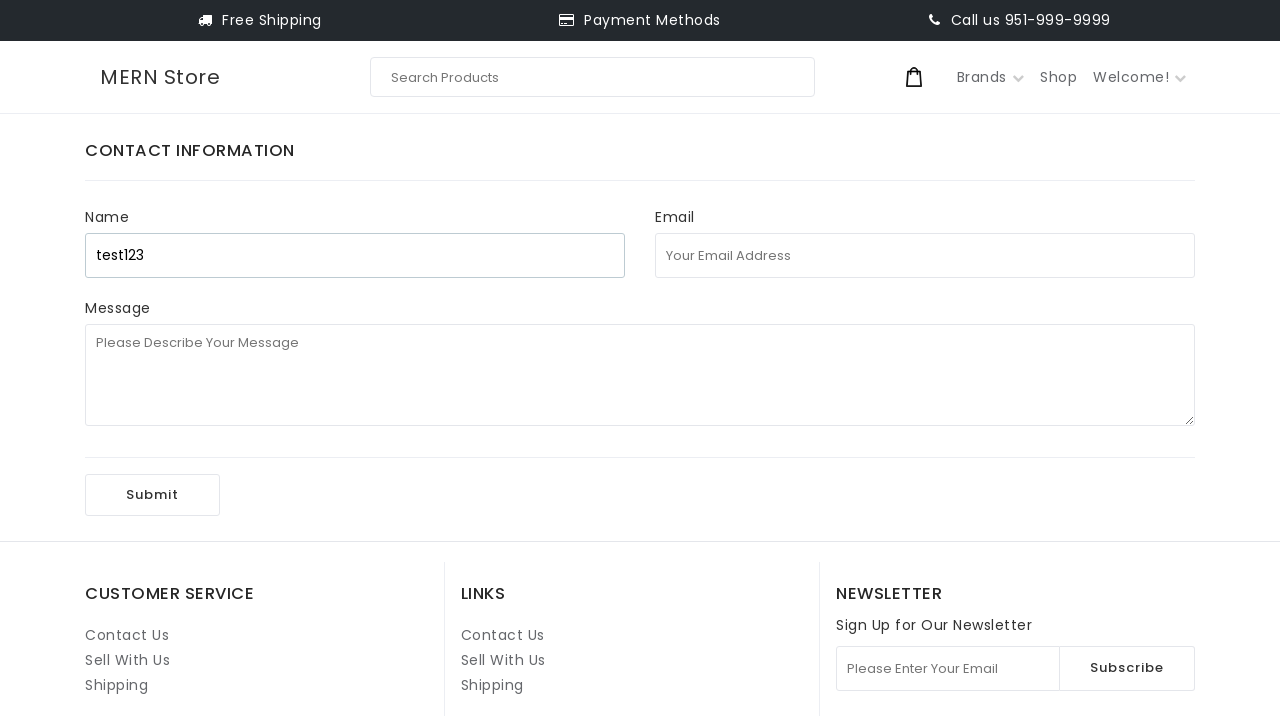

Clicked on email address field at (925, 255) on internal:attr=[placeholder="Your Email Address"i]
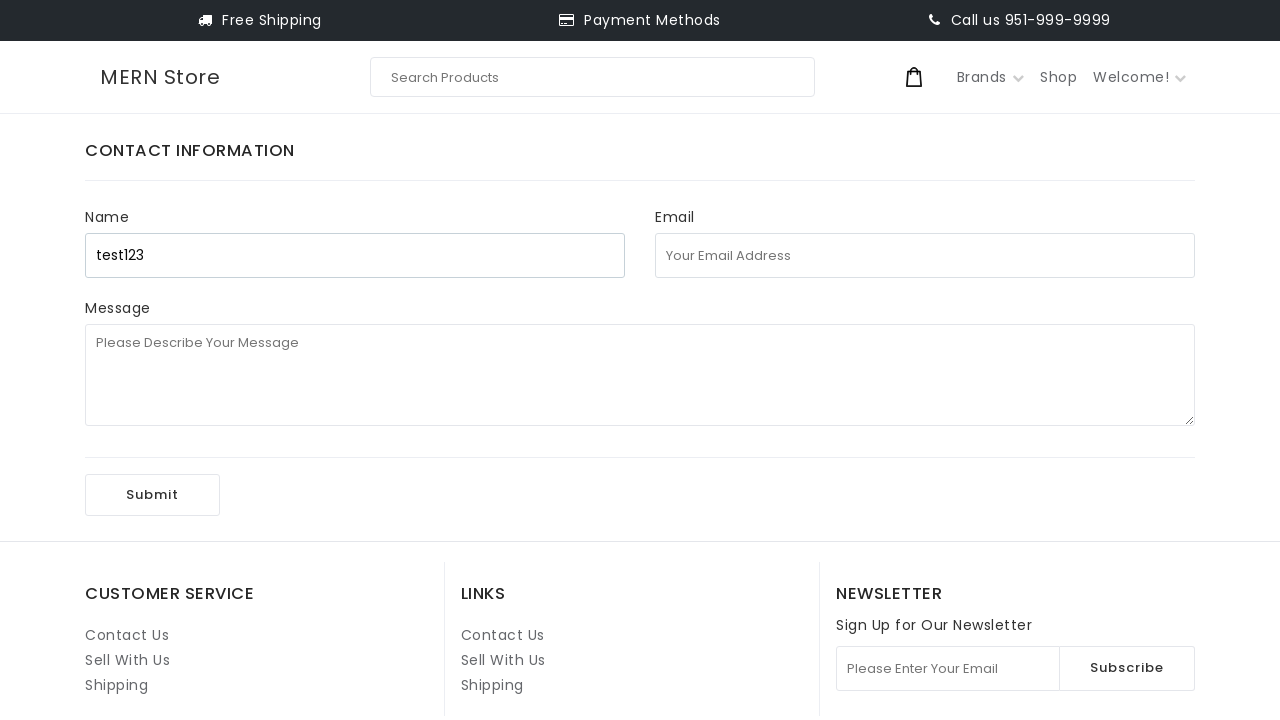

Filled email address field with 'testuser7492@example.com' on internal:attr=[placeholder="Your Email Address"i]
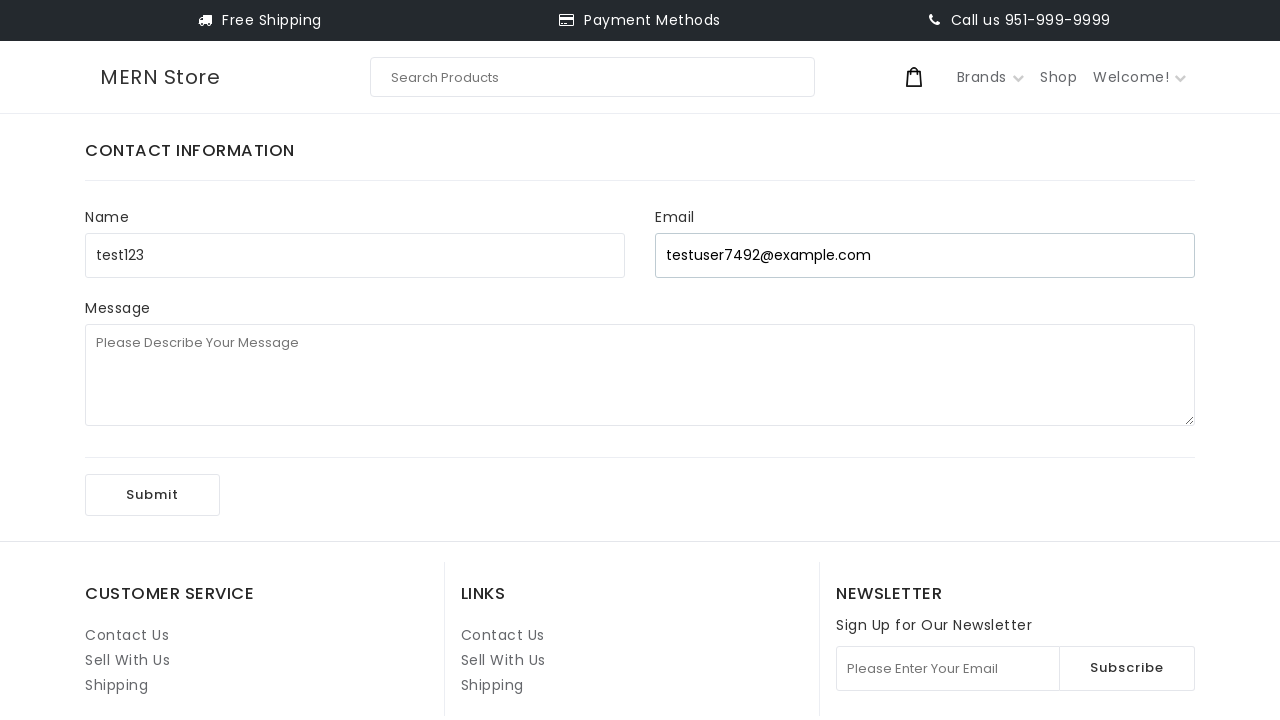

Clicked on message field at (640, 375) on internal:attr=[placeholder="Please Describe Your Message"i]
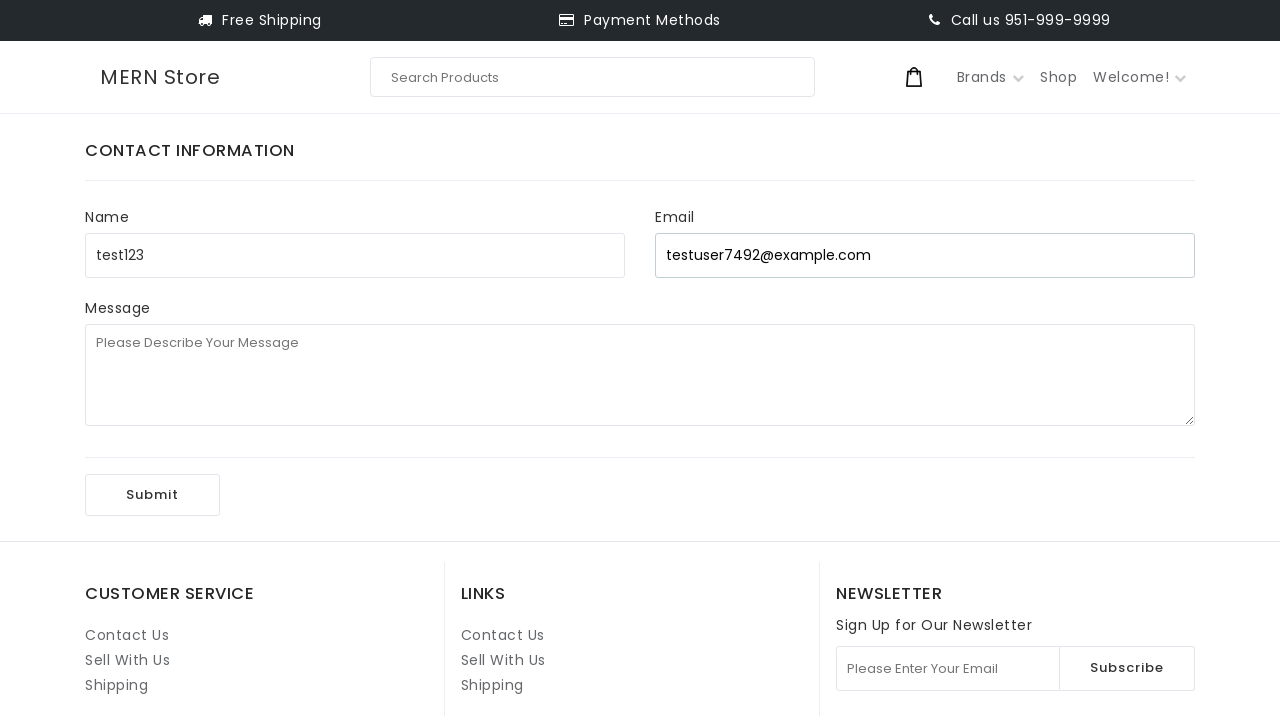

Filled message field with '1st playwright test' on internal:attr=[placeholder="Please Describe Your Message"i]
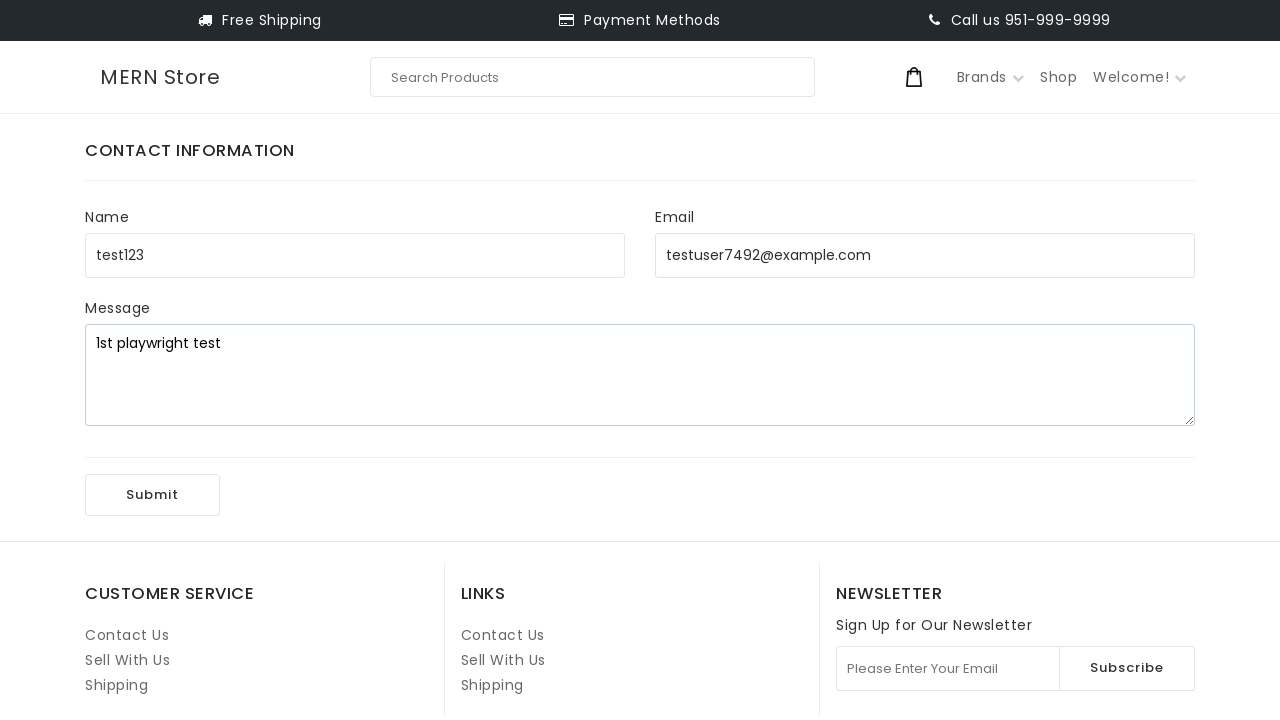

Clicked Submit button to submit the contact form at (152, 495) on internal:role=button[name="Submit"i]
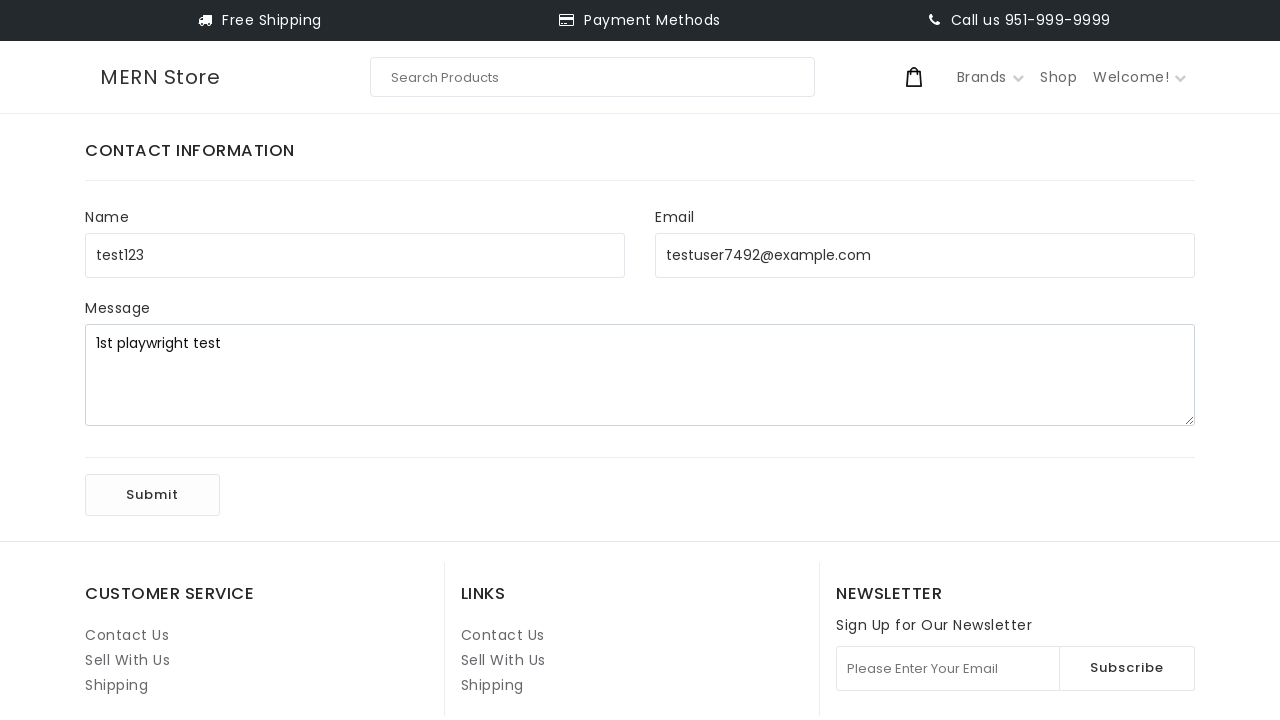

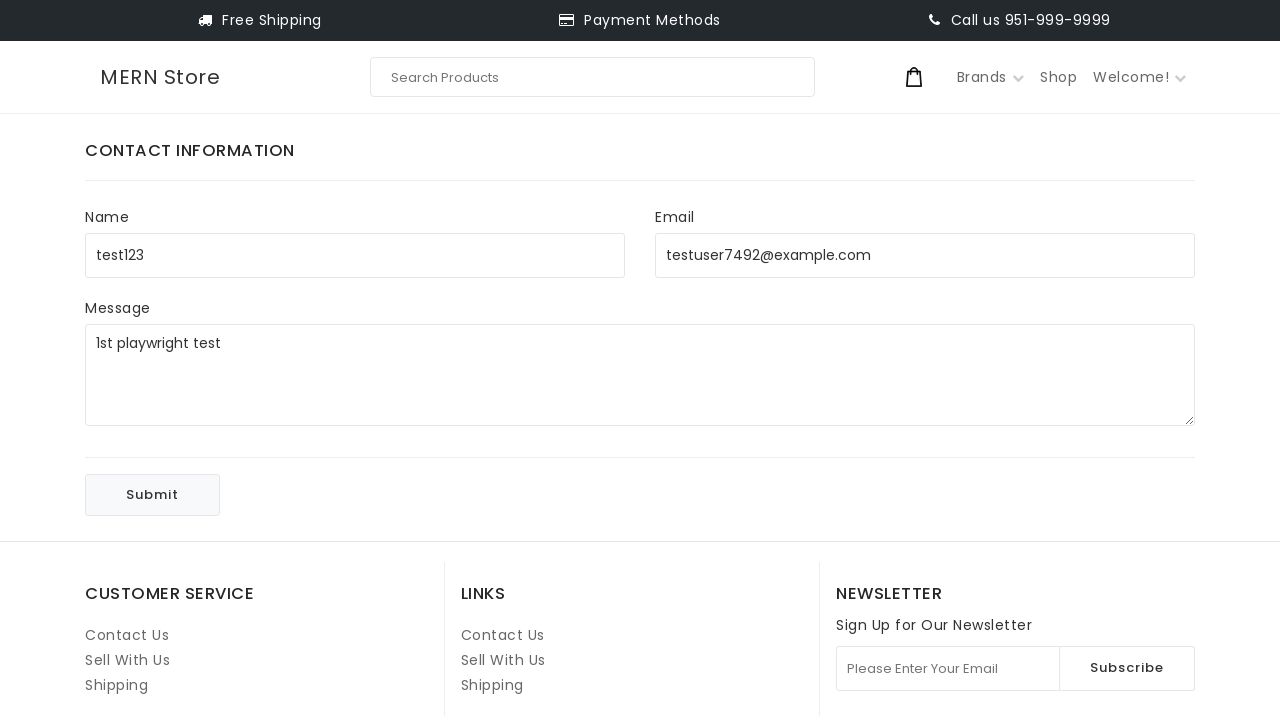